Navigates to YouTube Shorts and automatically scrolls through videos, waiting for each video to finish playing before moving to the next one

Starting URL: https://www.youtube.com/shorts

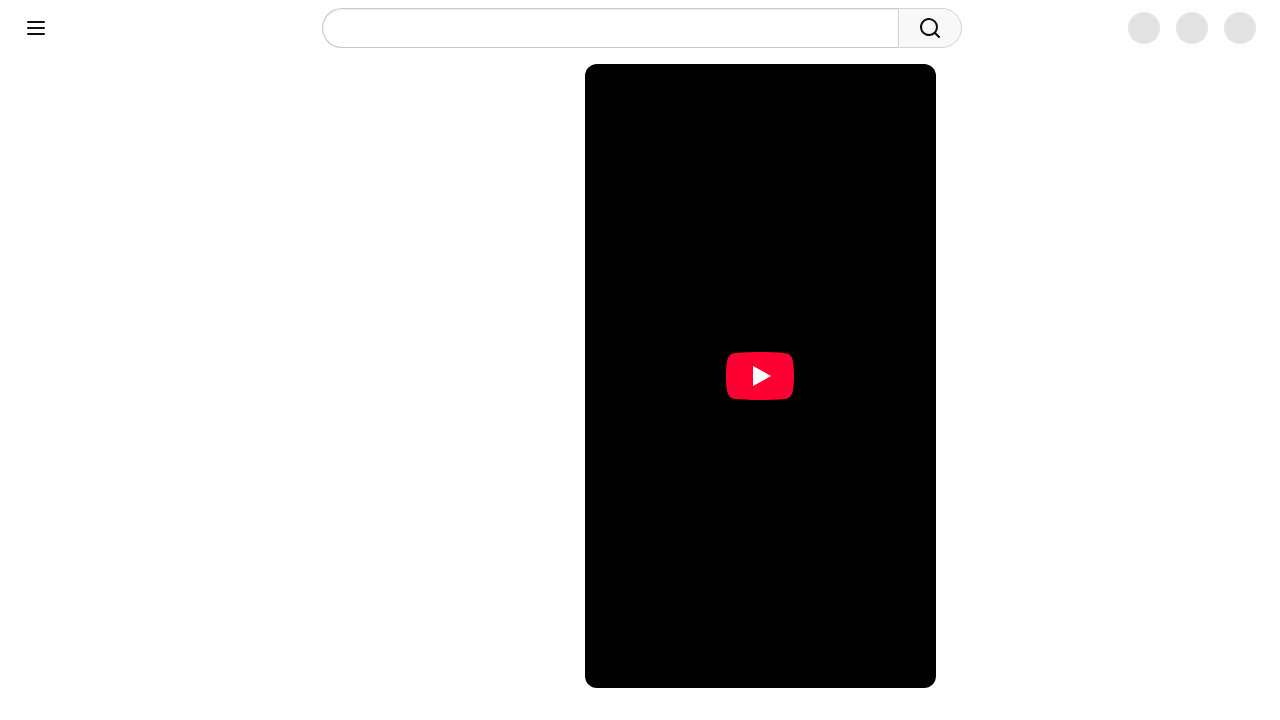

Waited 5 seconds for YouTube Shorts page to load
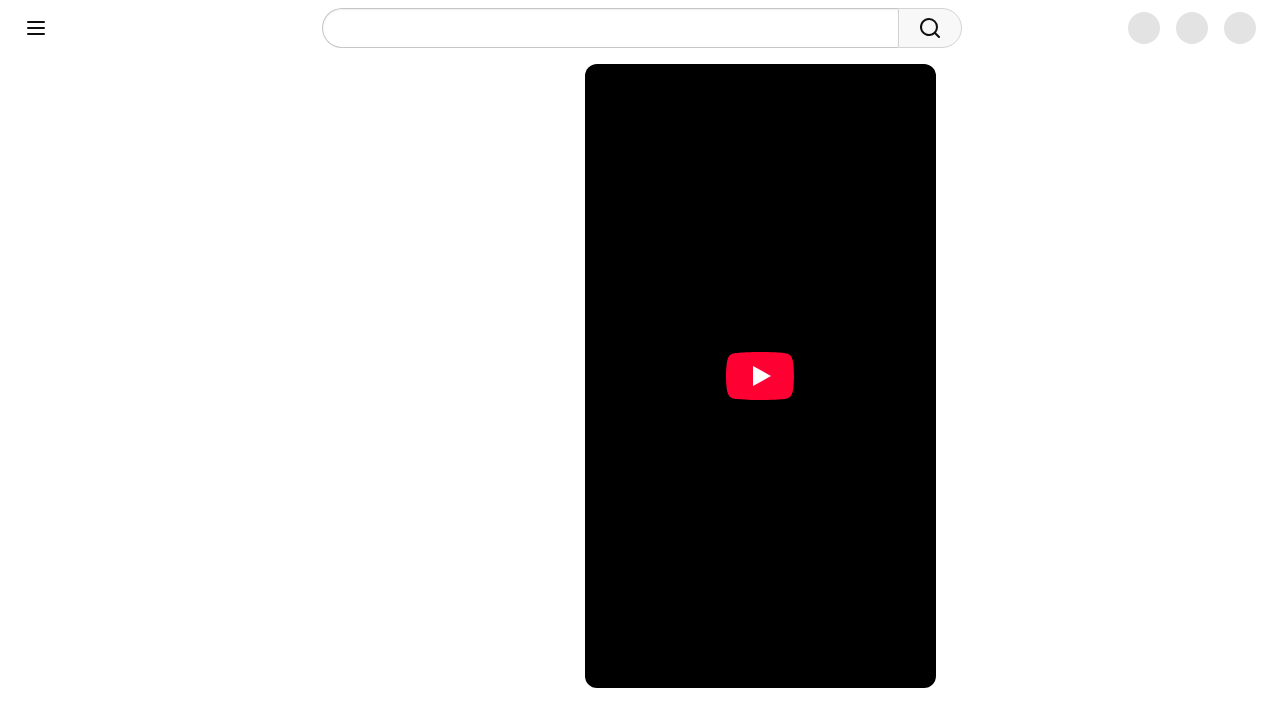

Video element found on page
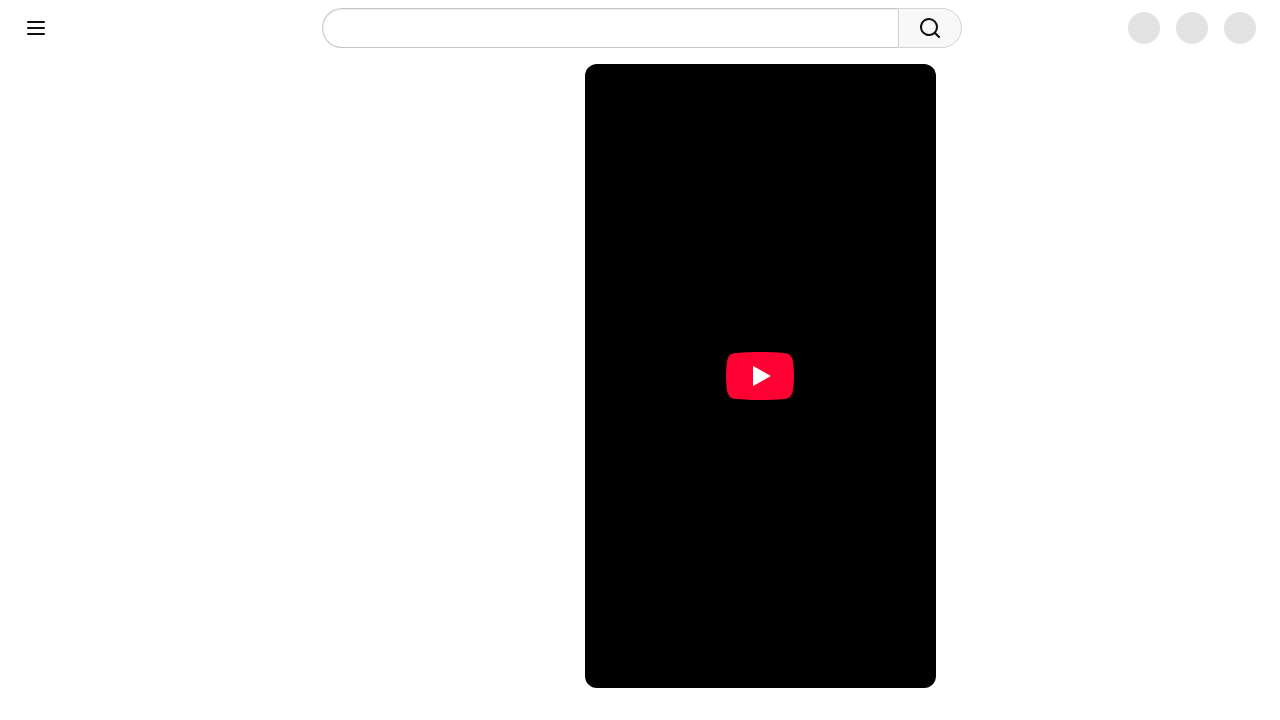

Located first video element
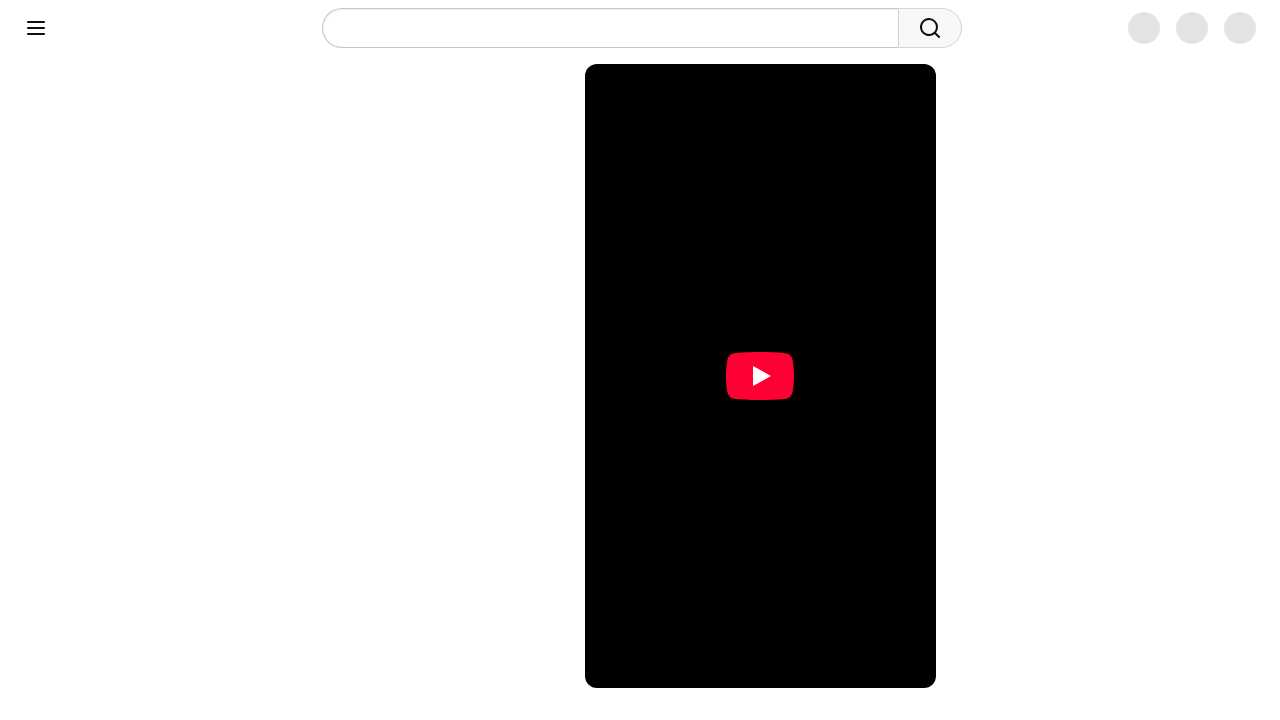

Waited 2 seconds for video to load
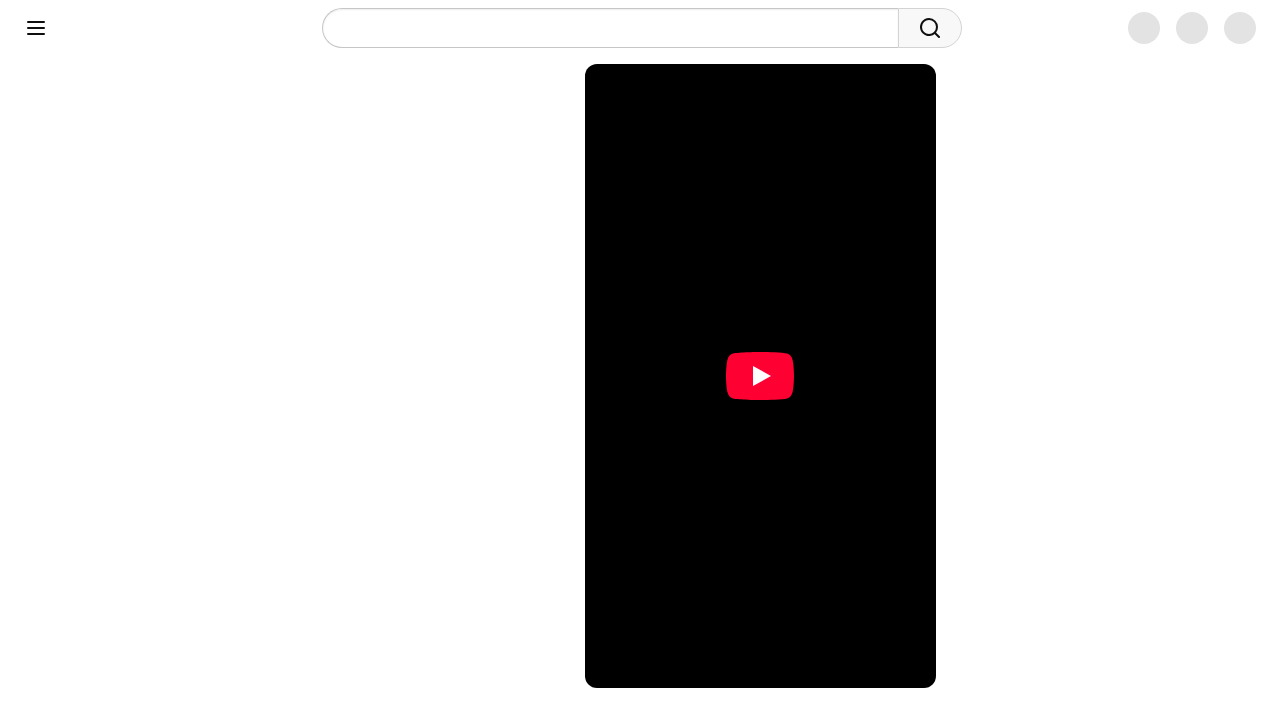

Retrieved video duration: nan seconds
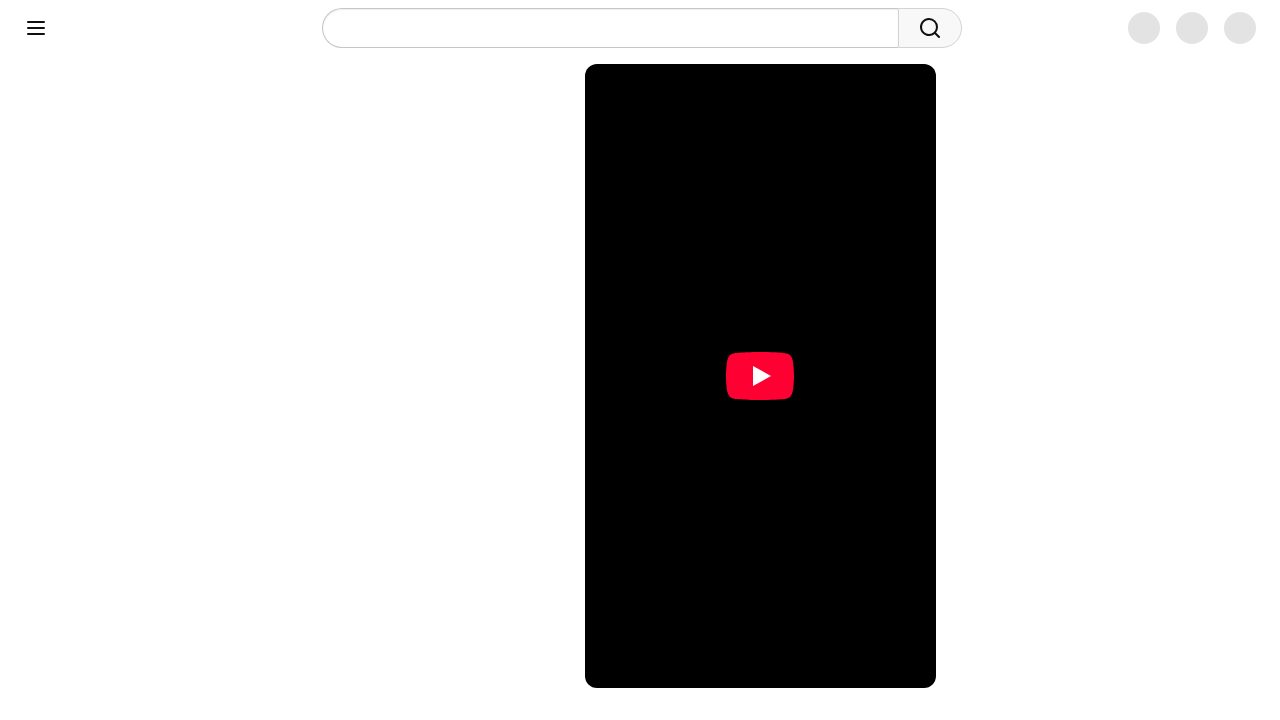

Pressed ArrowDown to scroll to next Short
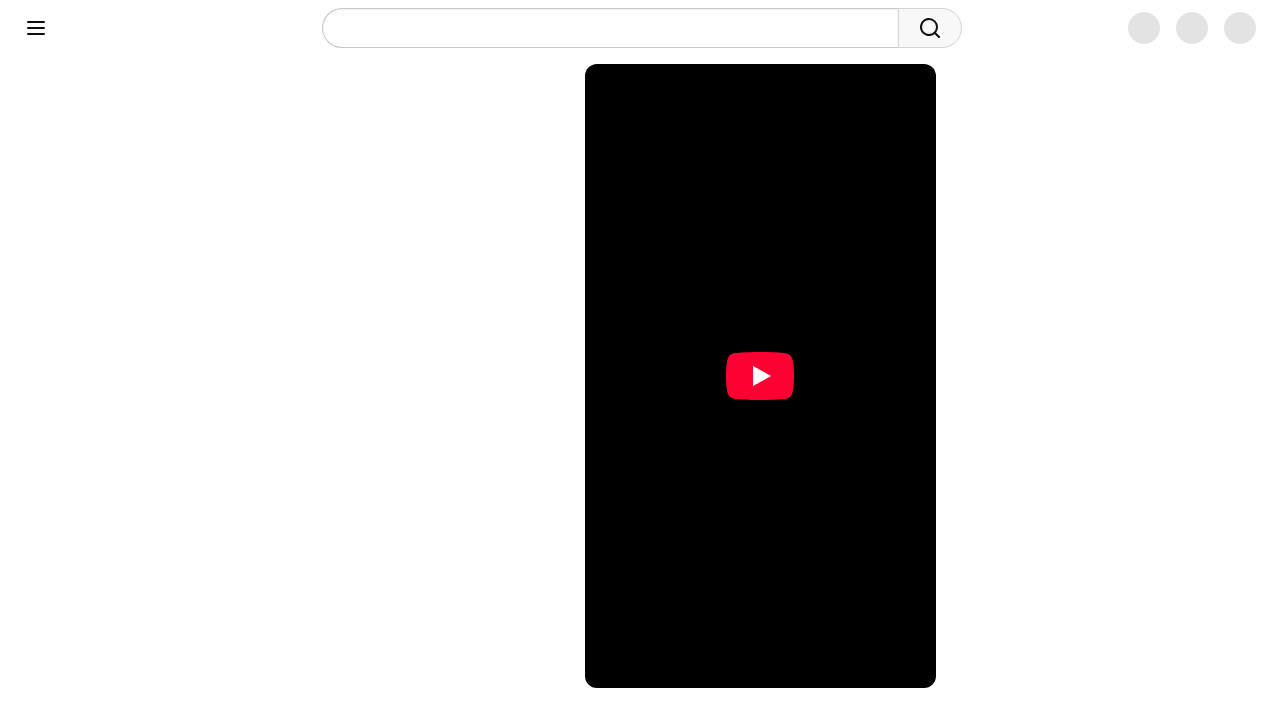

Waited 1 second before next iteration
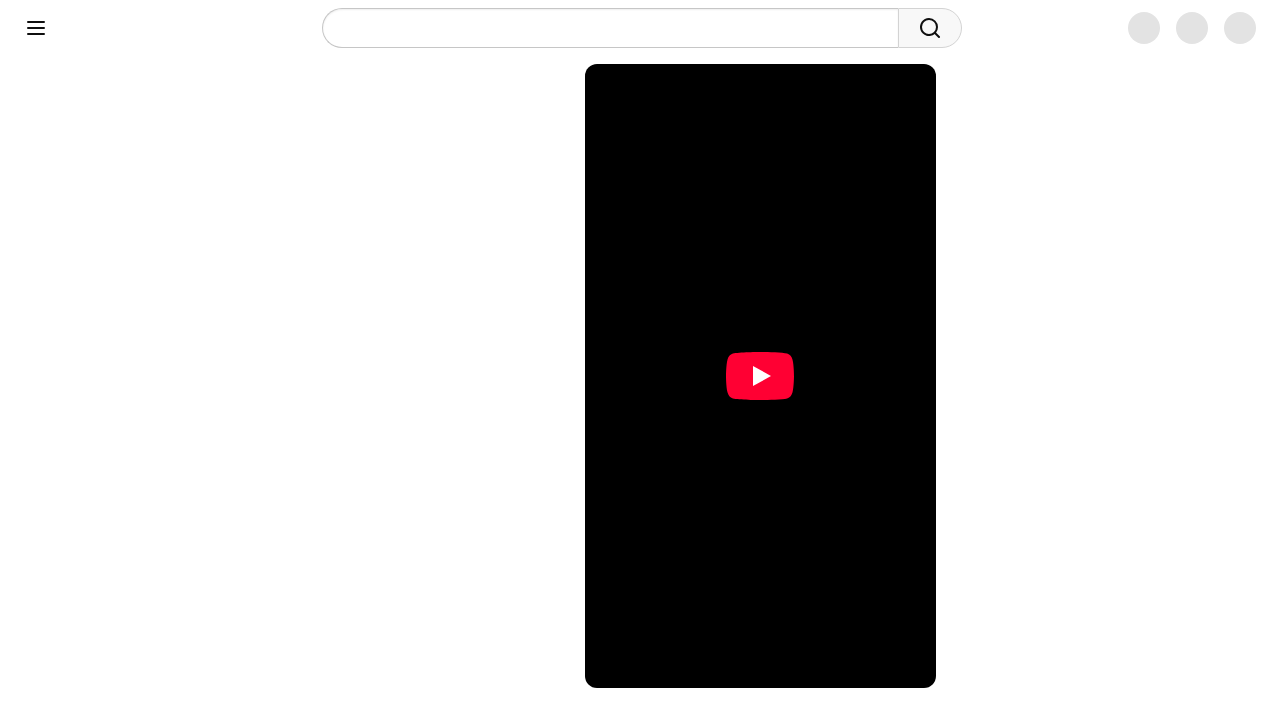

Video element found on page
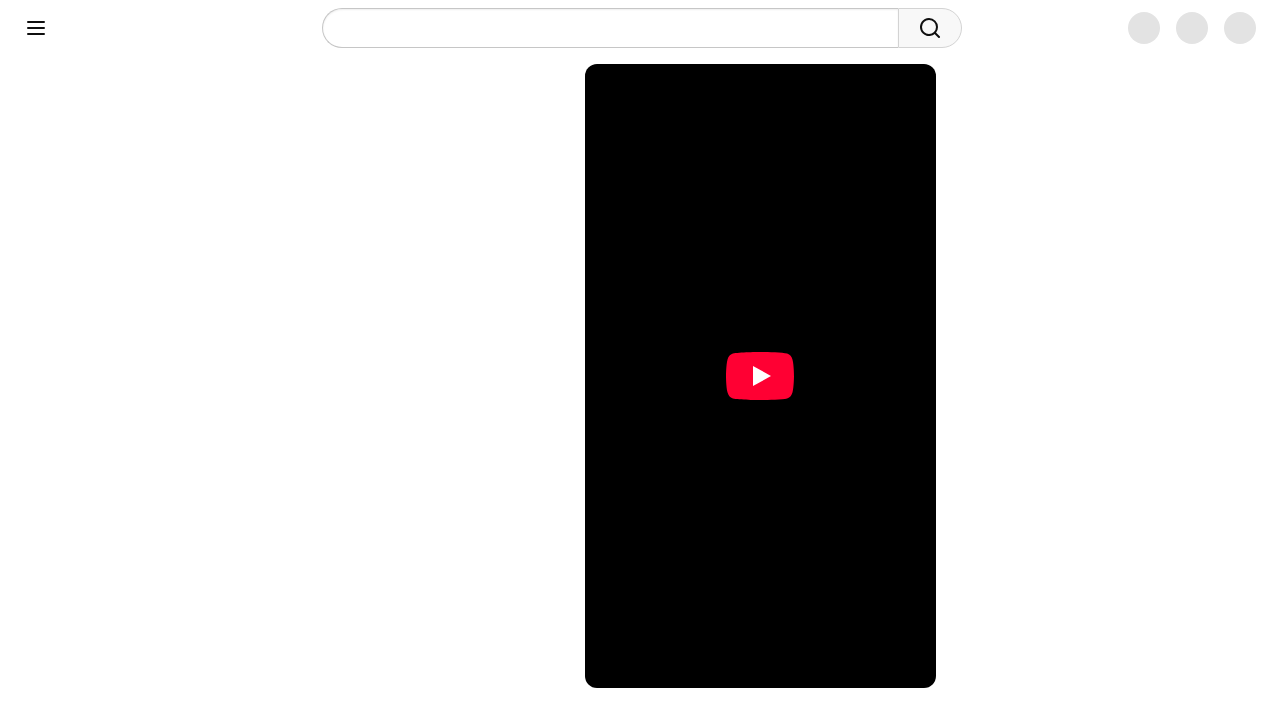

Located first video element
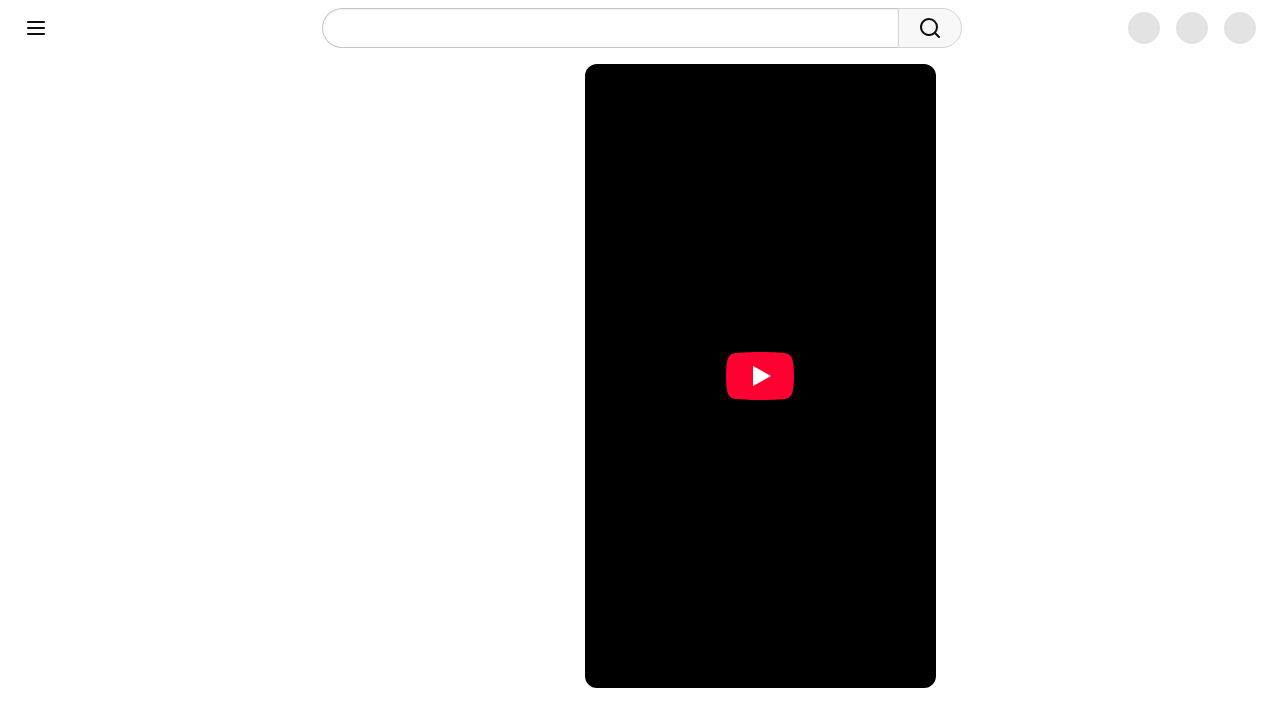

Waited 2 seconds for video to load
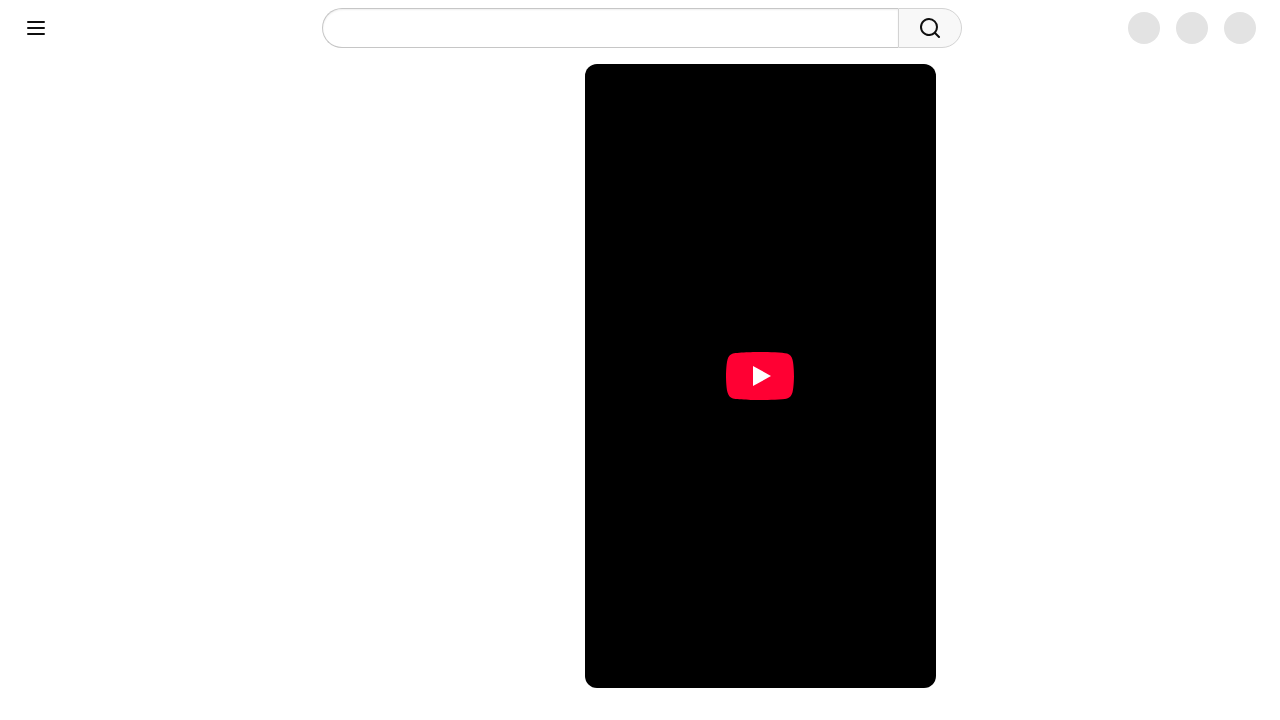

Retrieved video duration: nan seconds
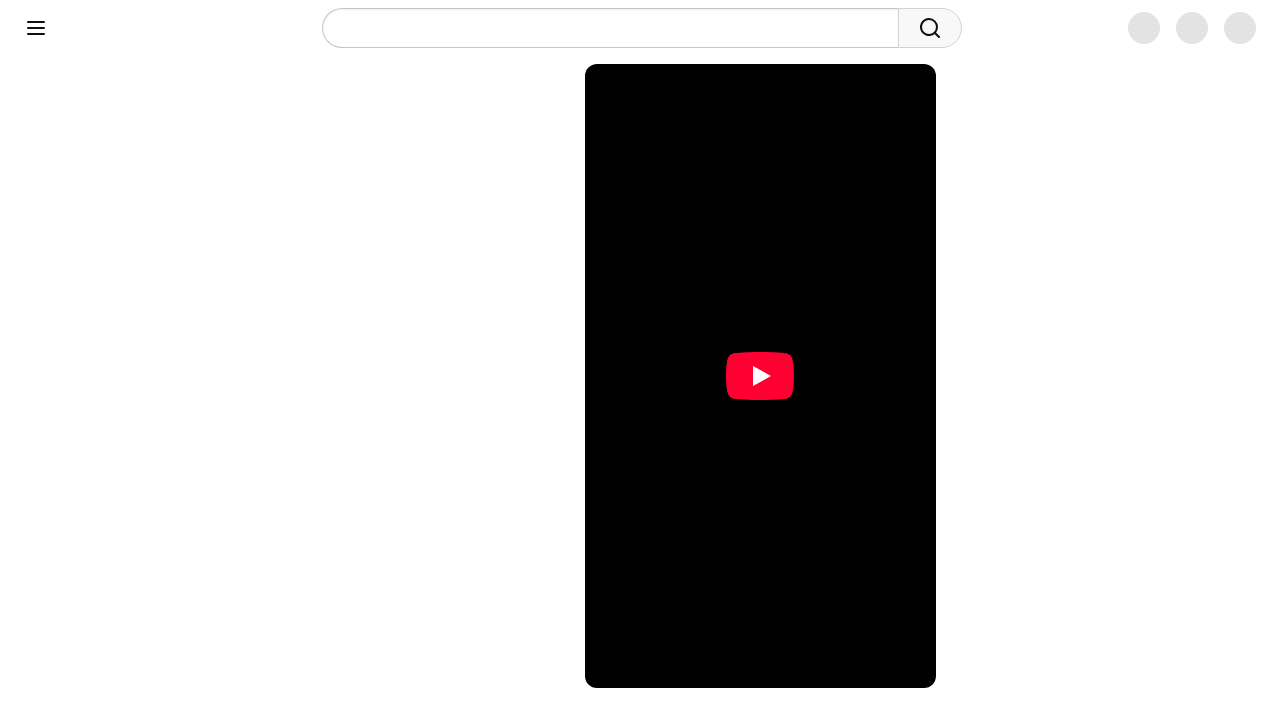

Pressed ArrowDown to scroll to next Short
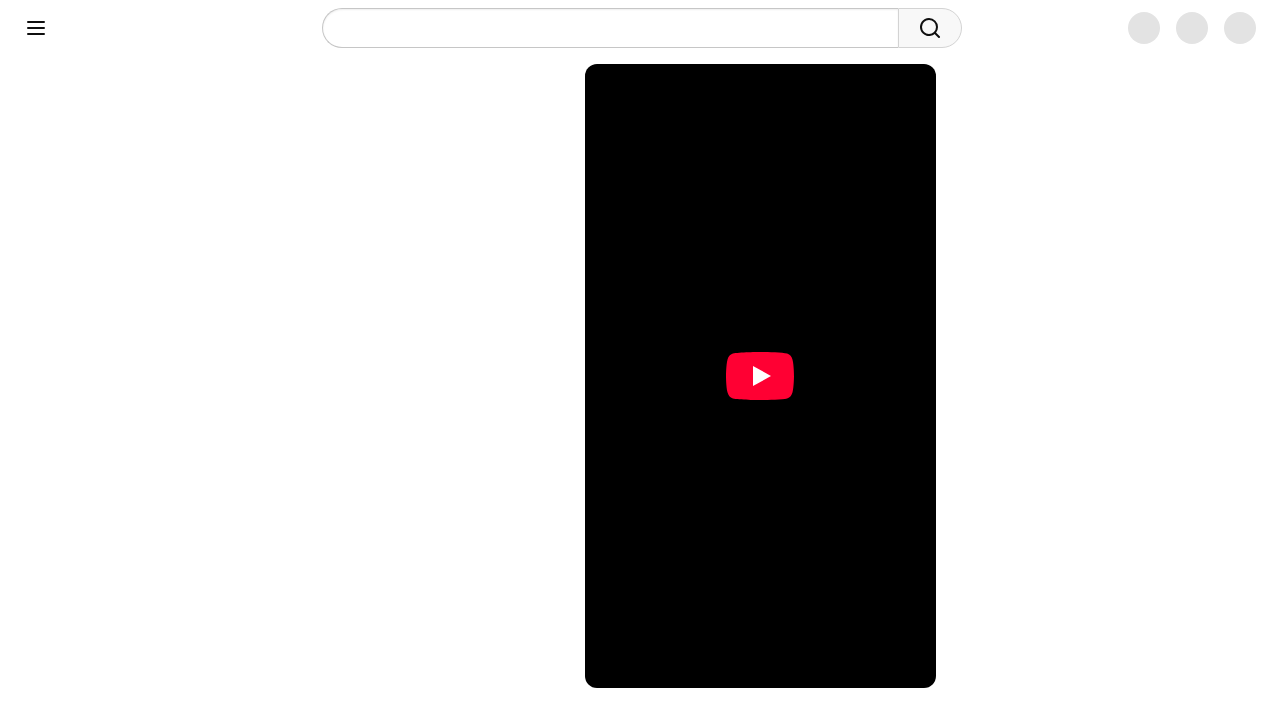

Waited 1 second before next iteration
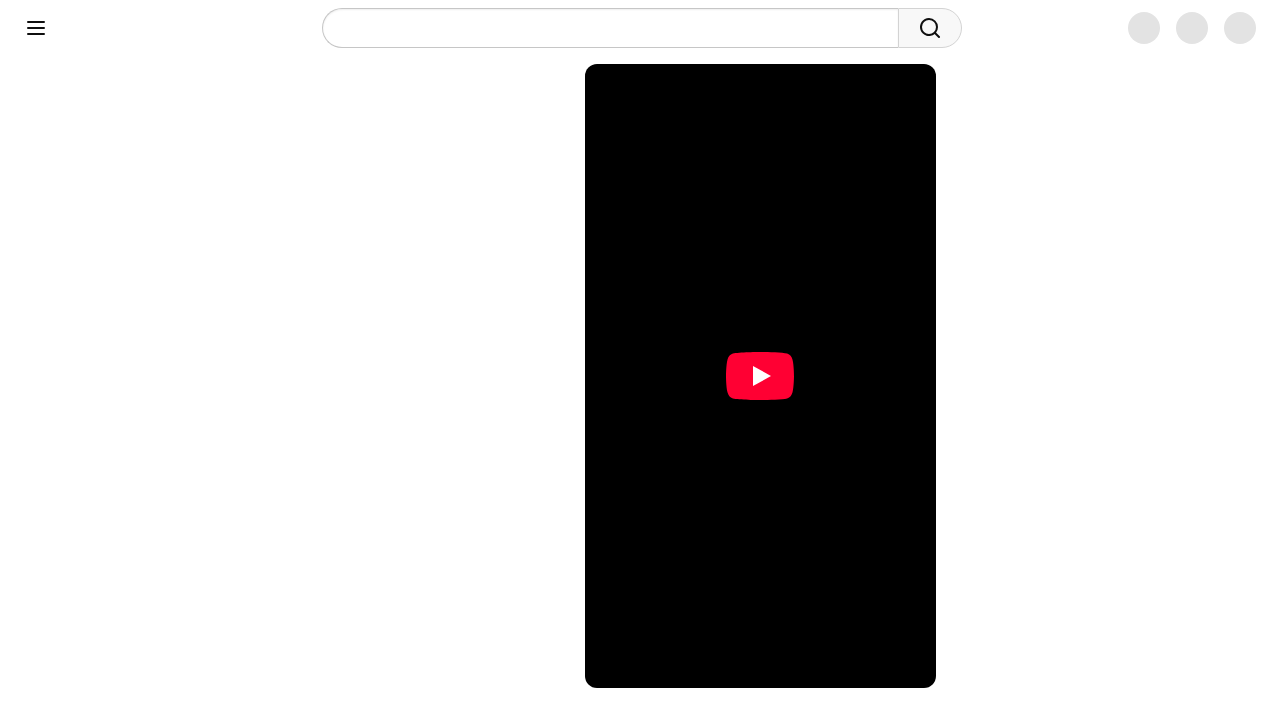

Video element found on page
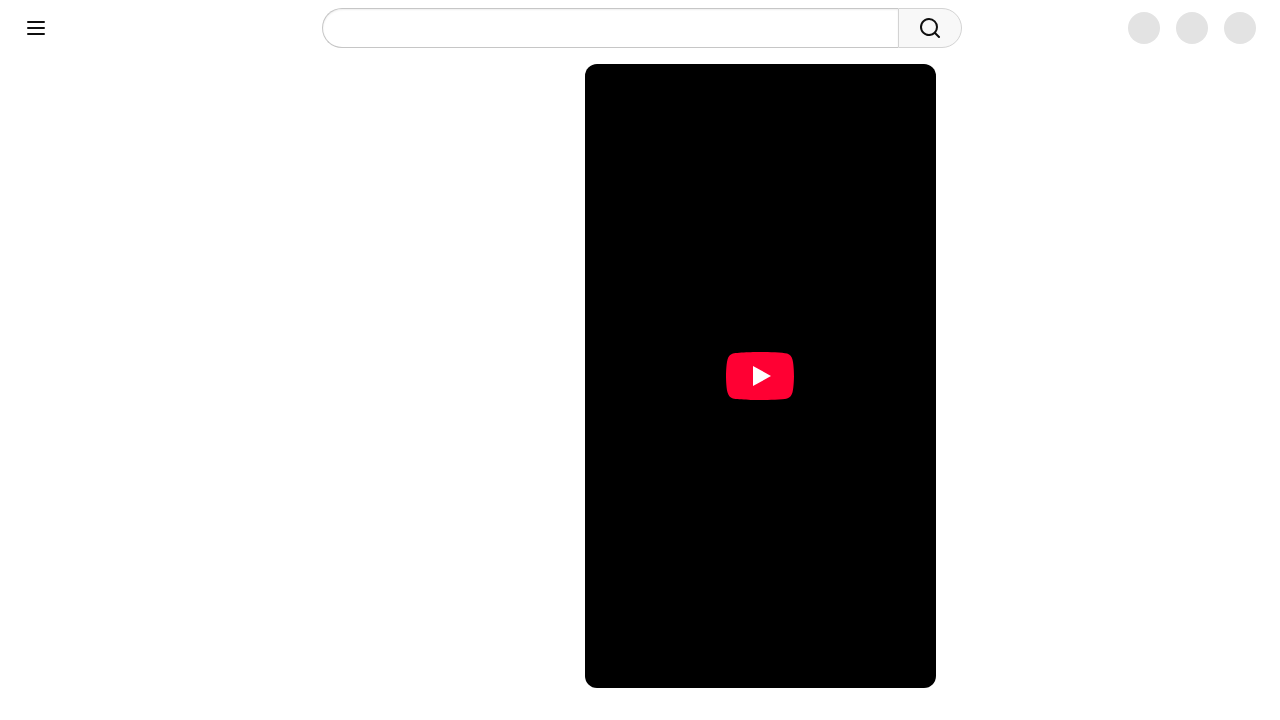

Located first video element
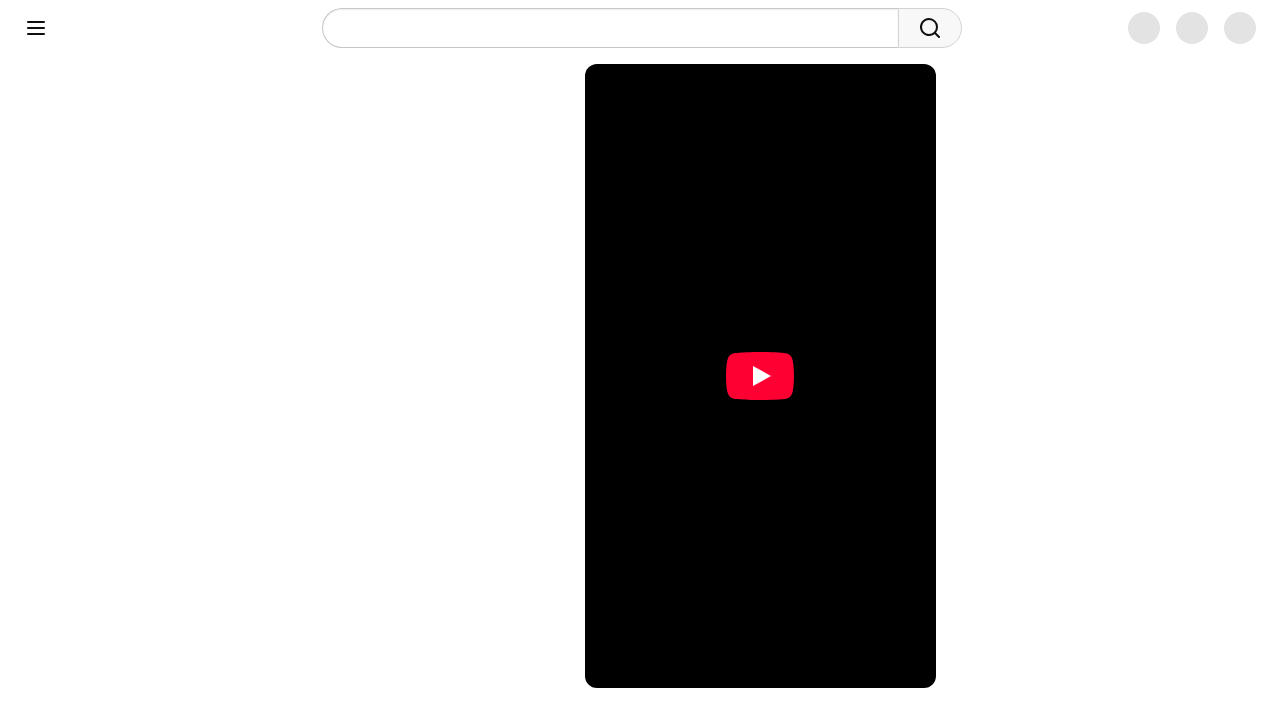

Waited 2 seconds for video to load
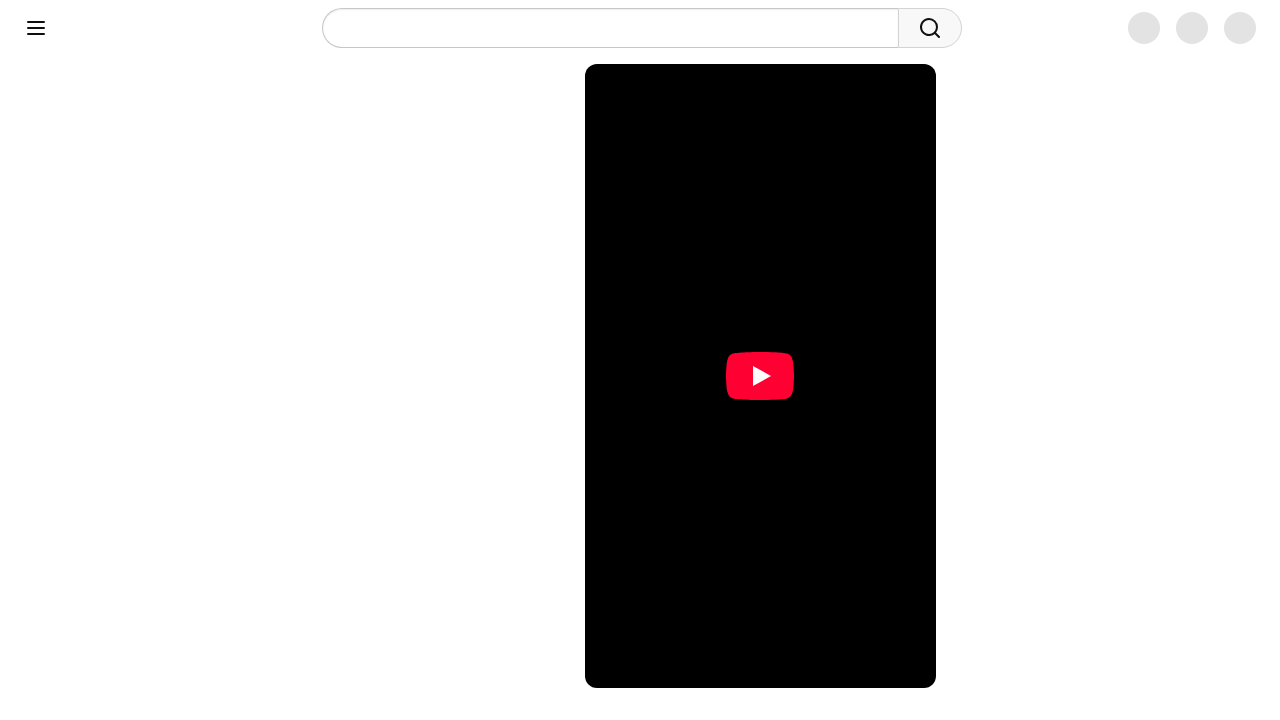

Retrieved video duration: nan seconds
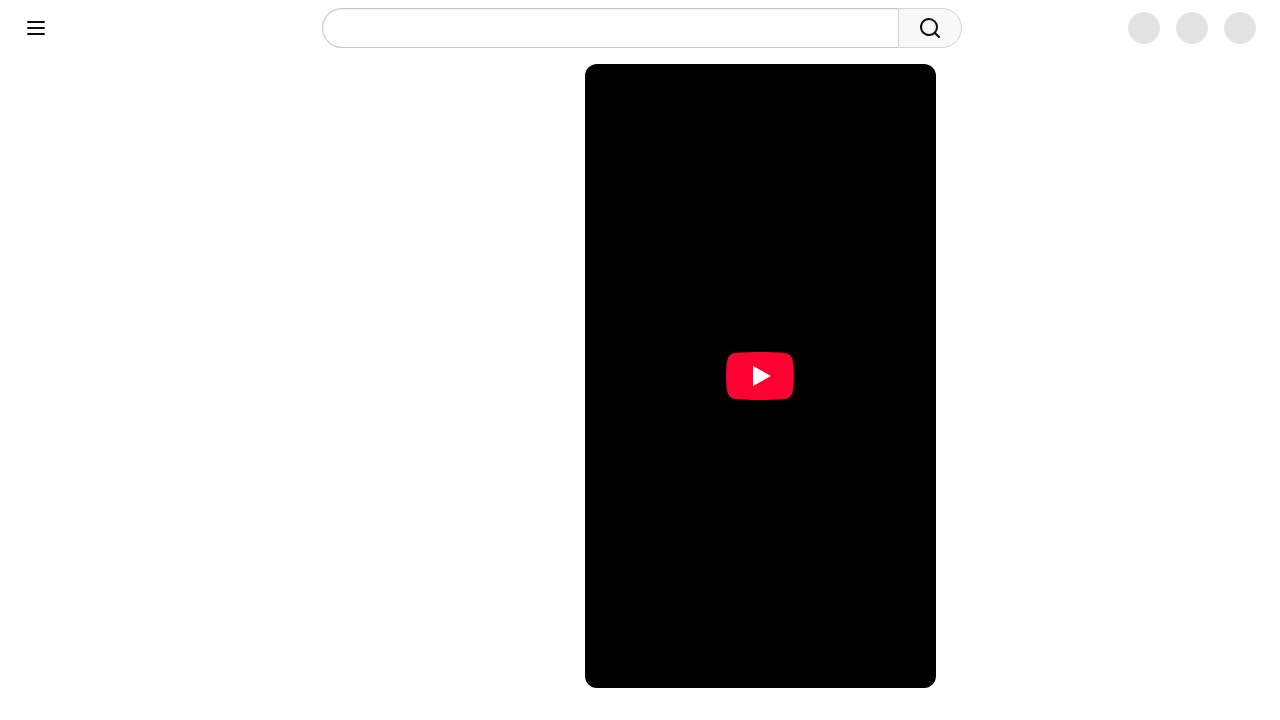

Pressed ArrowDown to scroll to next Short
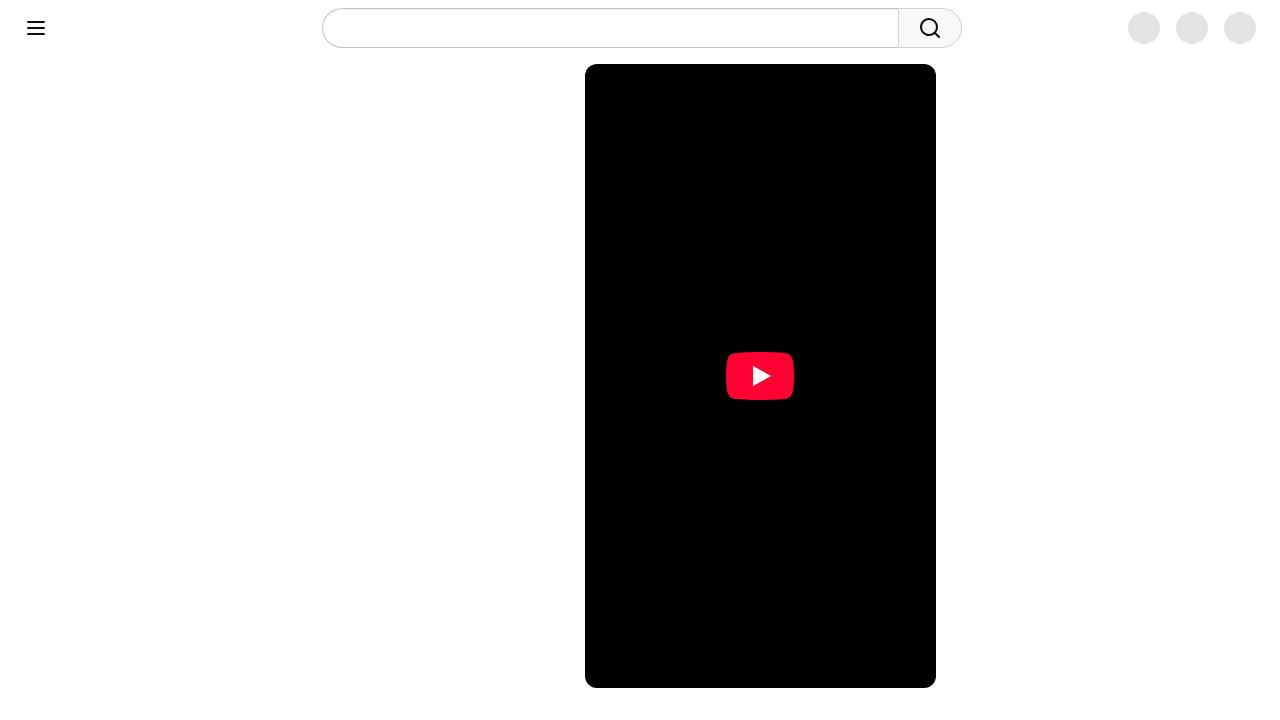

Waited 1 second before next iteration
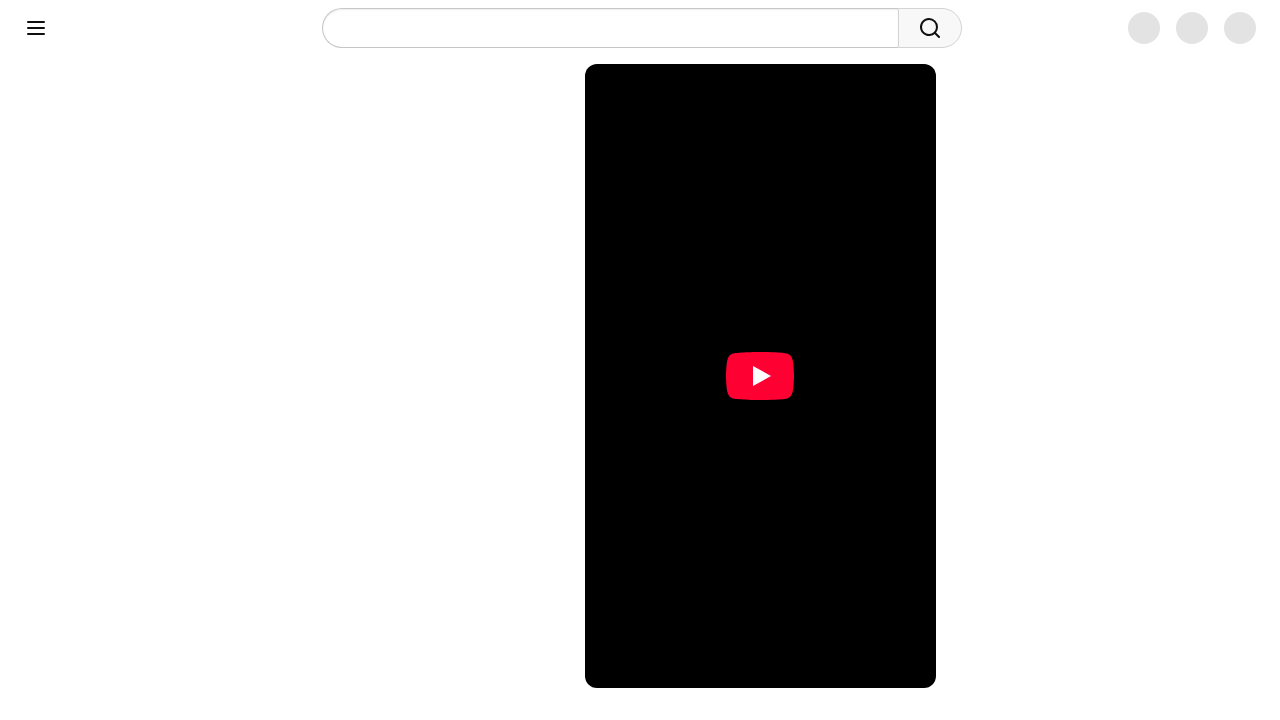

Video element found on page
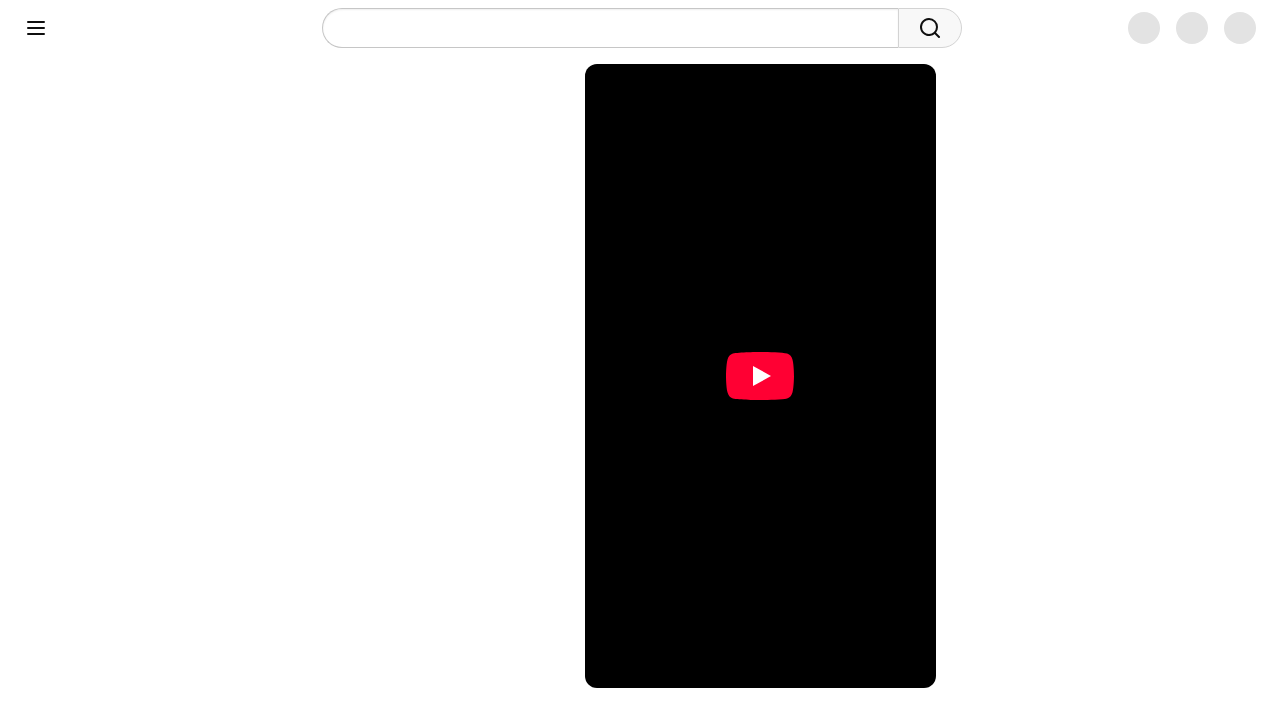

Located first video element
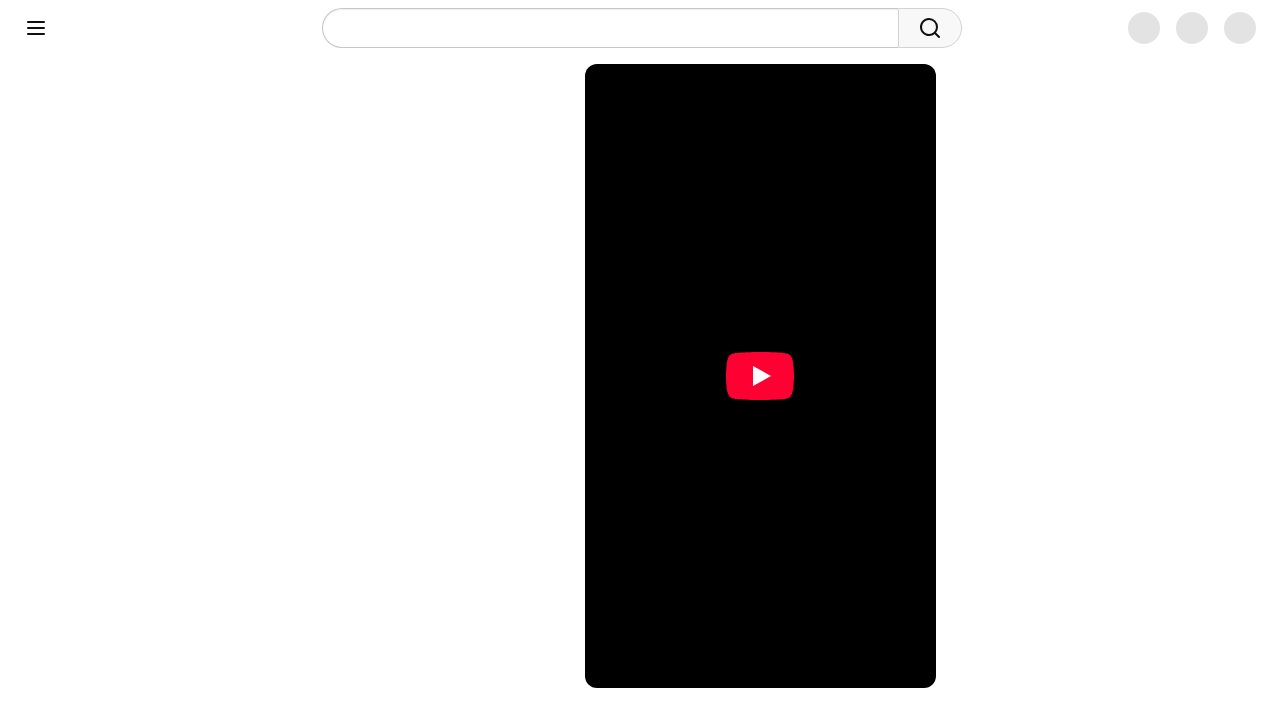

Waited 2 seconds for video to load
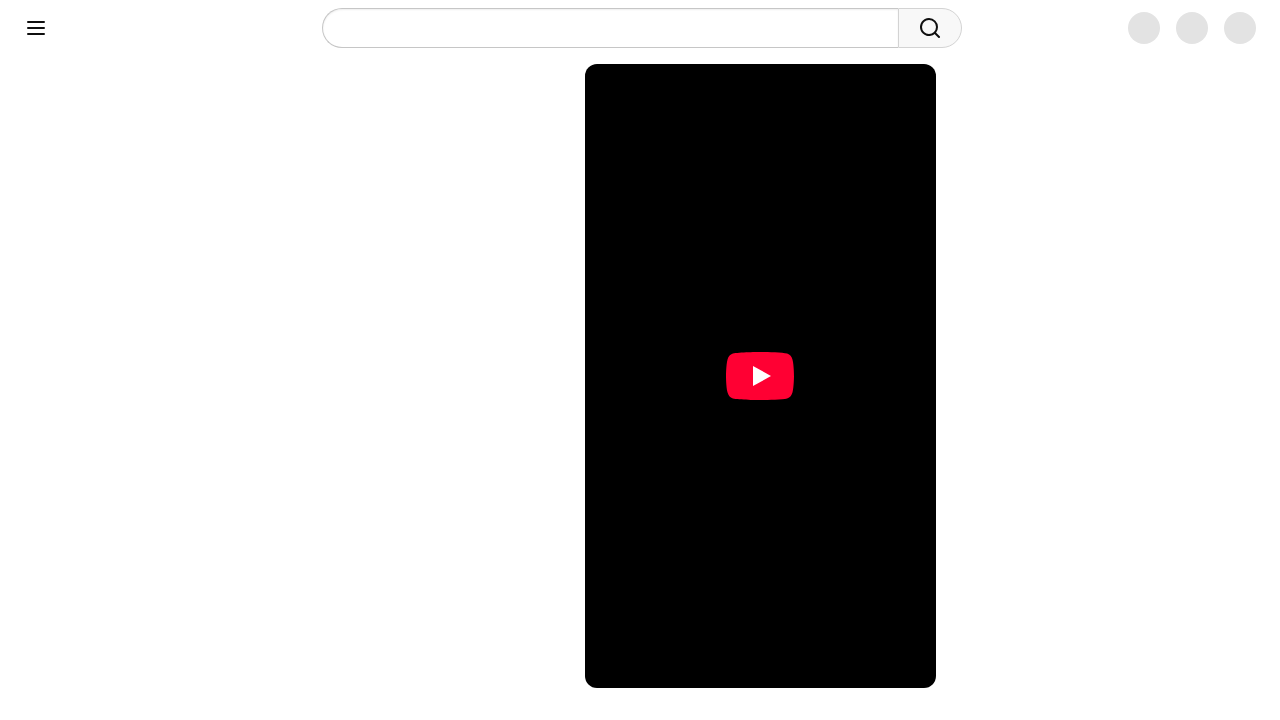

Retrieved video duration: nan seconds
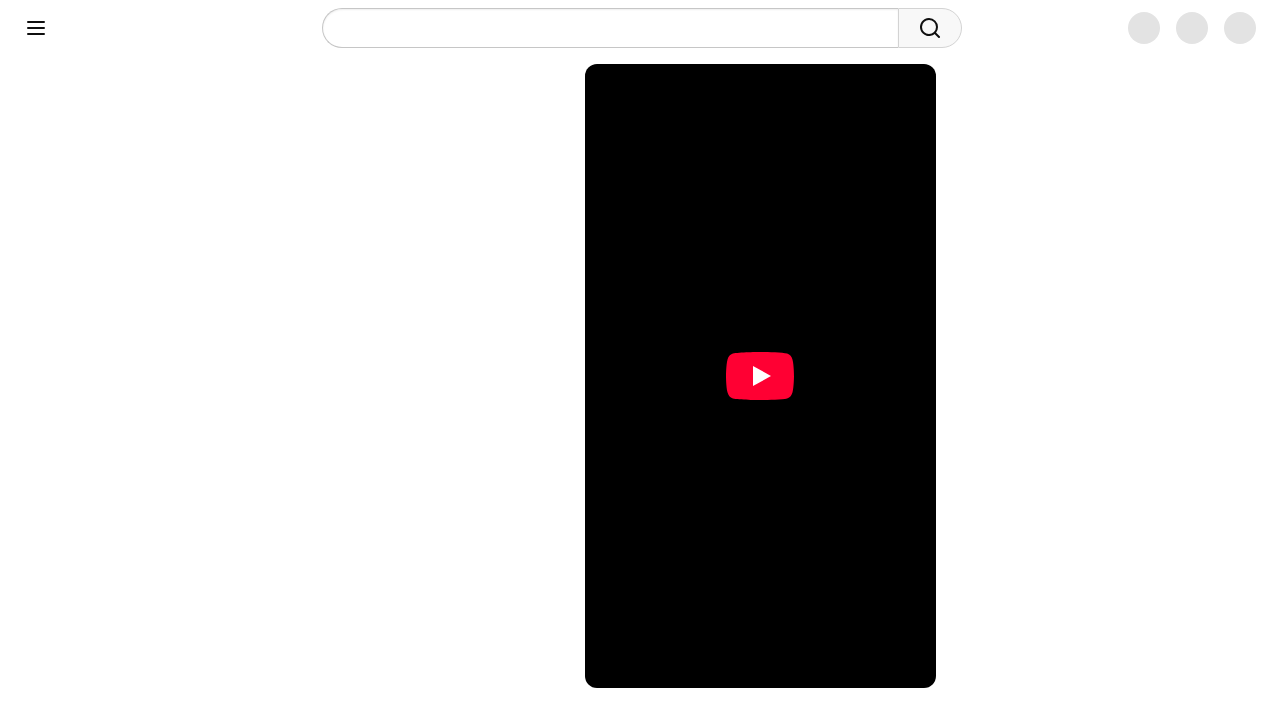

Pressed ArrowDown to scroll to next Short
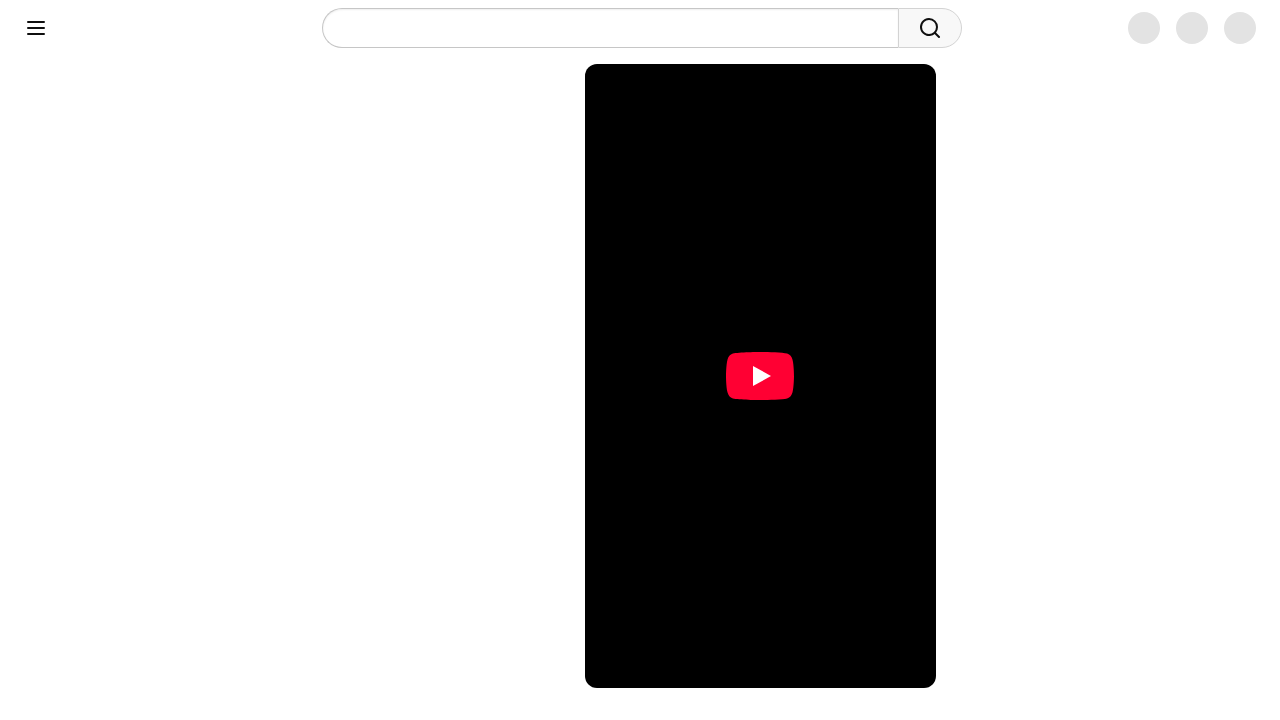

Waited 1 second before next iteration
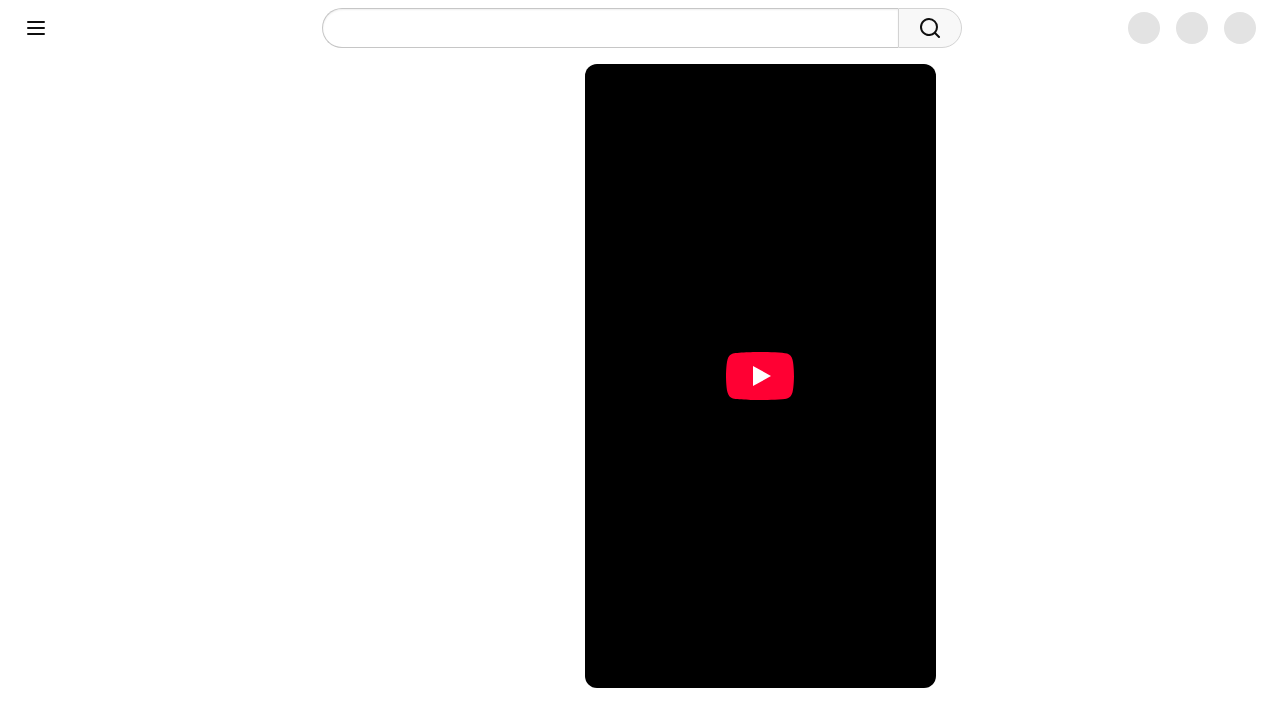

Video element found on page
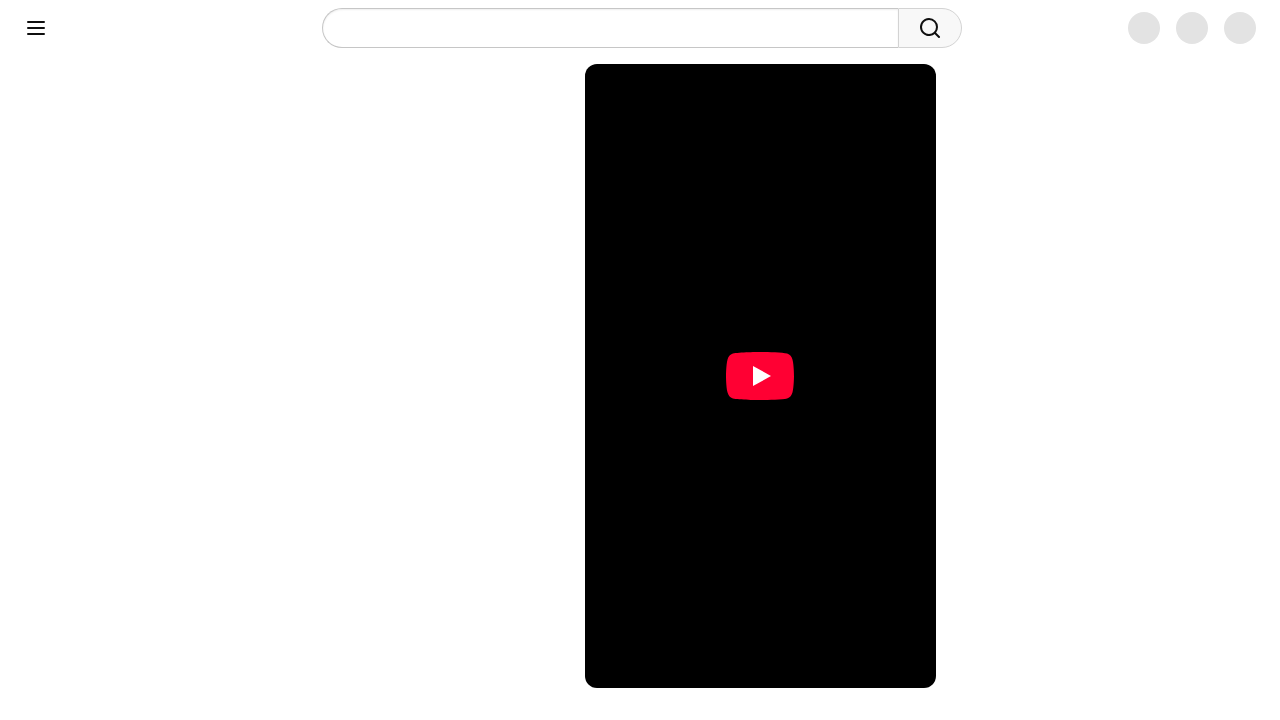

Located first video element
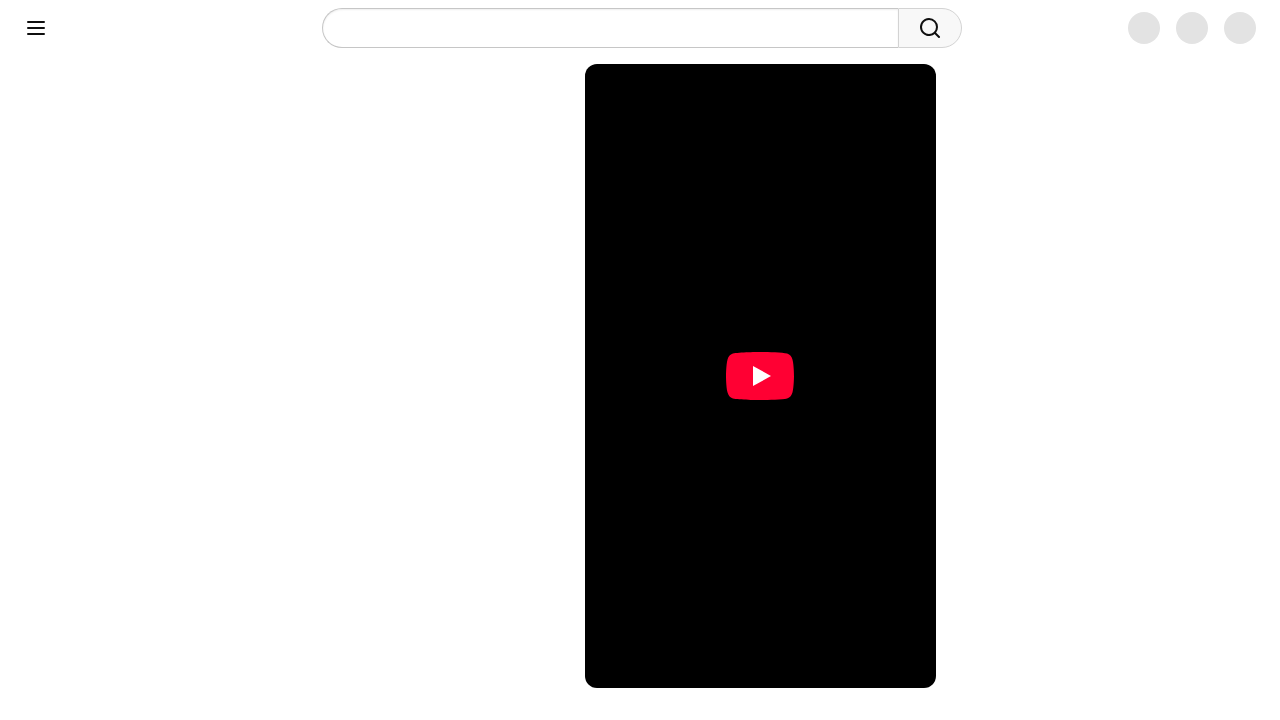

Waited 2 seconds for video to load
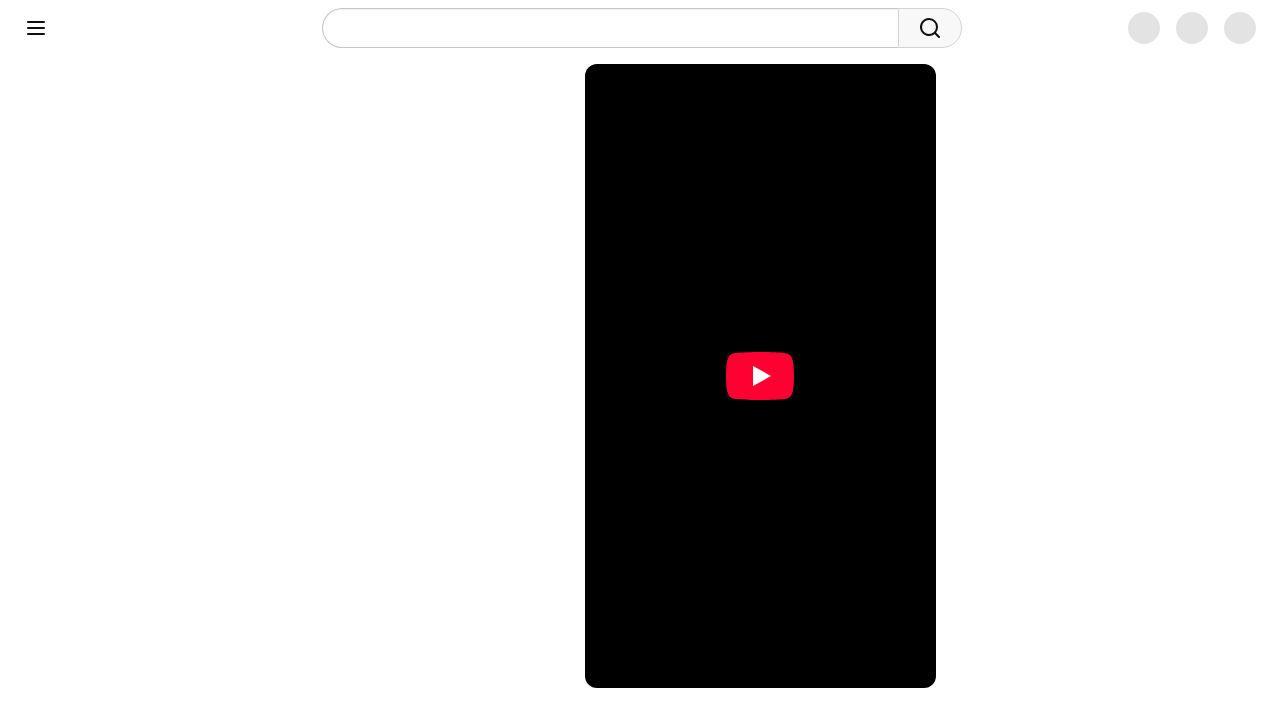

Retrieved video duration: nan seconds
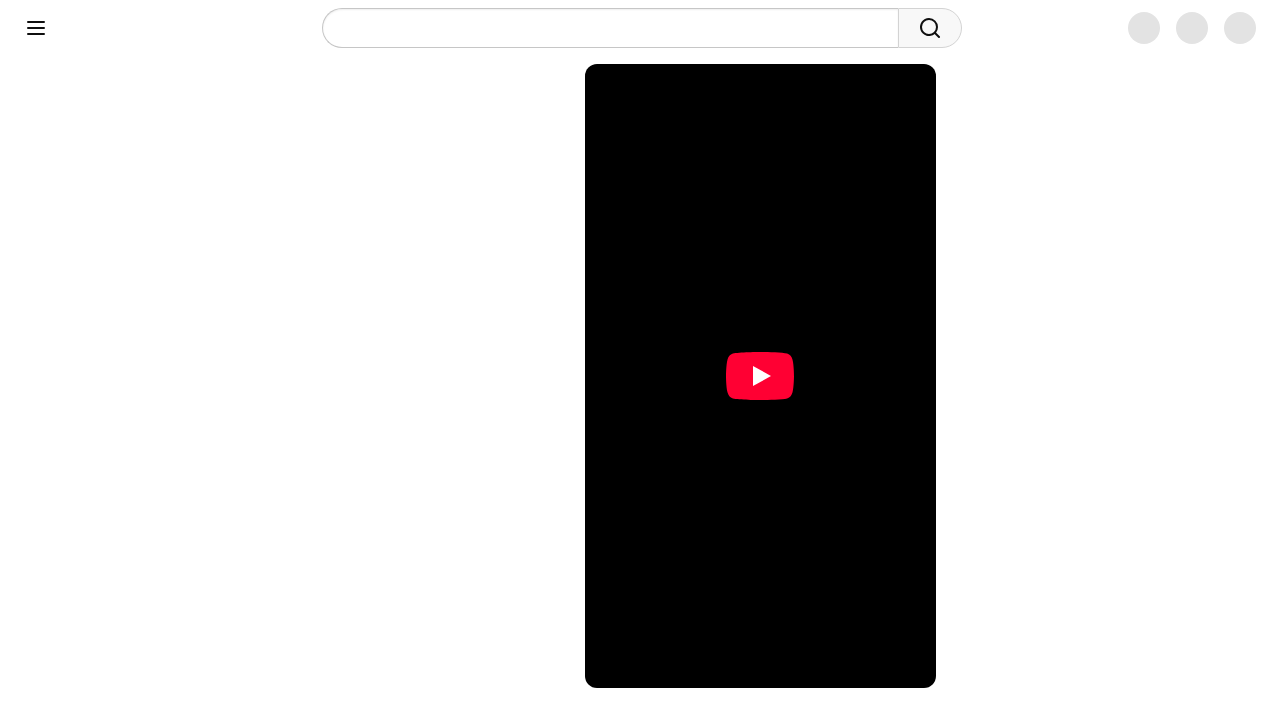

Pressed ArrowDown to scroll to next Short
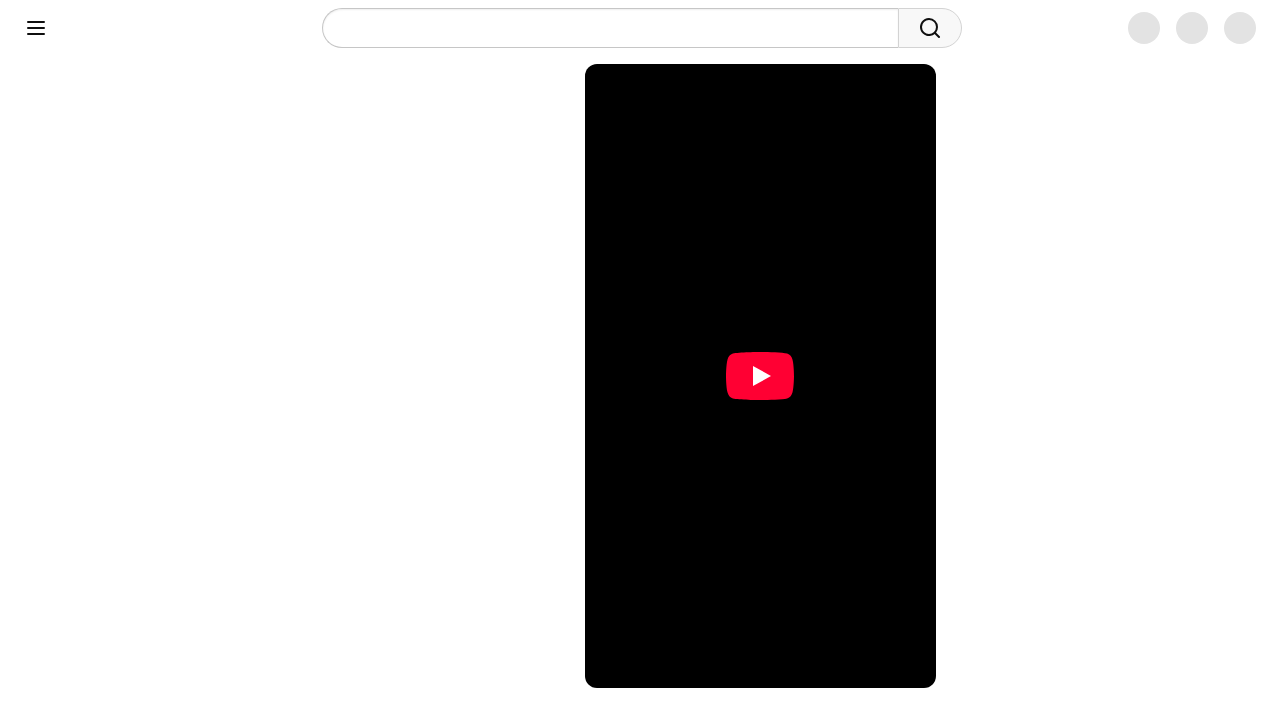

Waited 1 second before next iteration
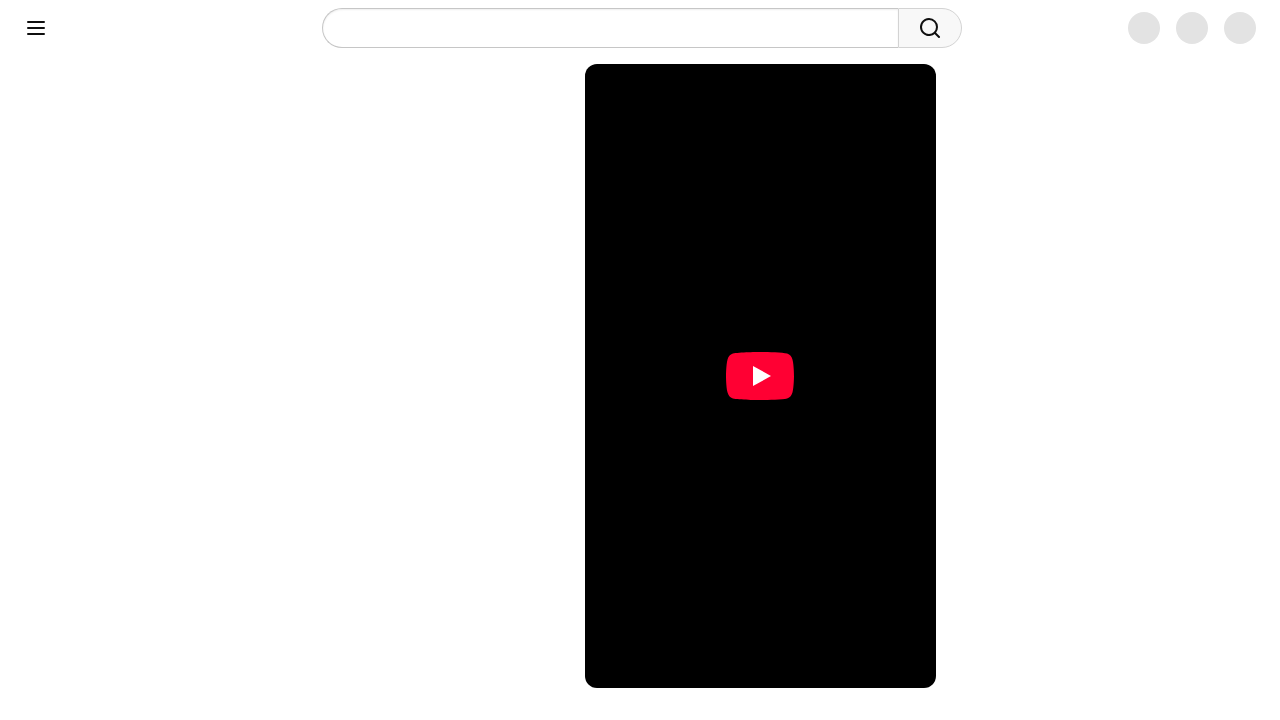

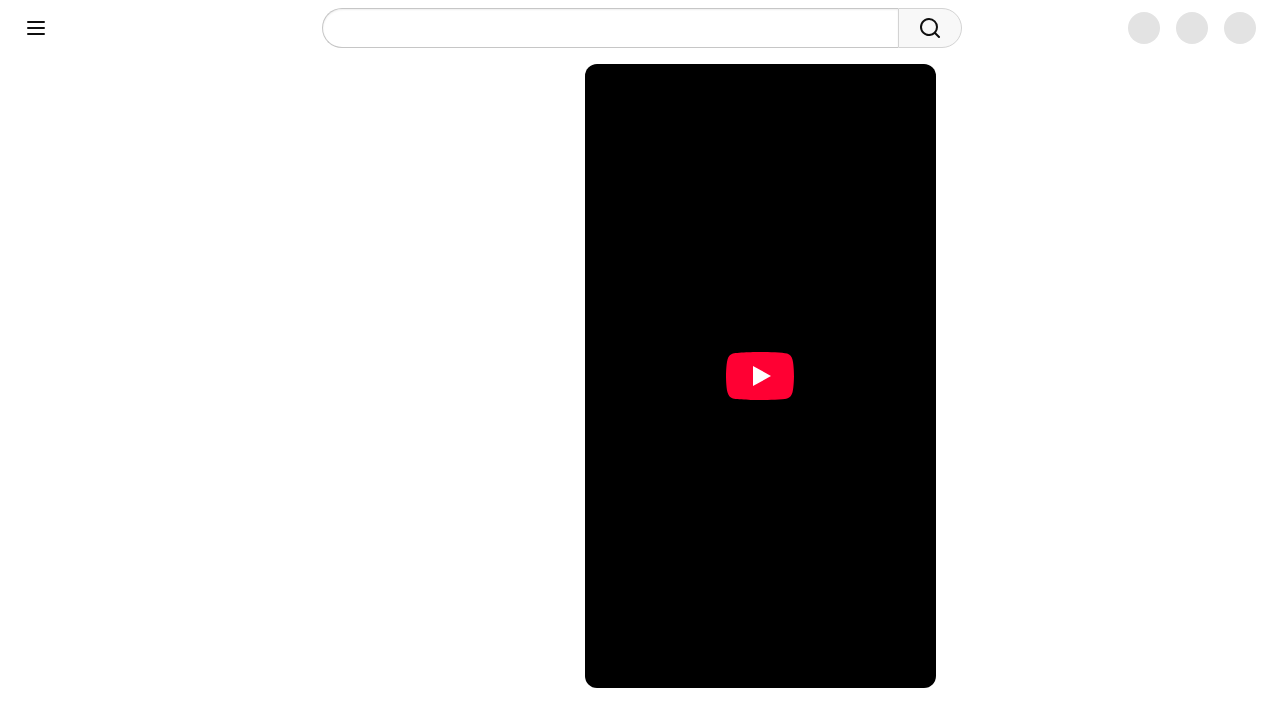